Tests the Pickles car listings search page by verifying that car listings load and testing pagination by clicking through to the next page of results.

Starting URL: https://www.pickles.com.au/used/search/lob/cars-motorcycles/cars/state/qld?contentkey=all-cars&filter=and%255B0%255D%255Bprice%255D%255Ble%255D%3D30000%26and%255B1%255D%255Bor%255D%255B0%255D%255BbuyMethod%255D%3DBuy%2520Now%26and%255B1%255D%255Bor%255D%255B1%255D%255BbuyMethod%255D%3DEOI%26and%255B1%255D%255Bor%255D%255B2%255D%255BbuyMethod%255D%3DPickles%2520Online

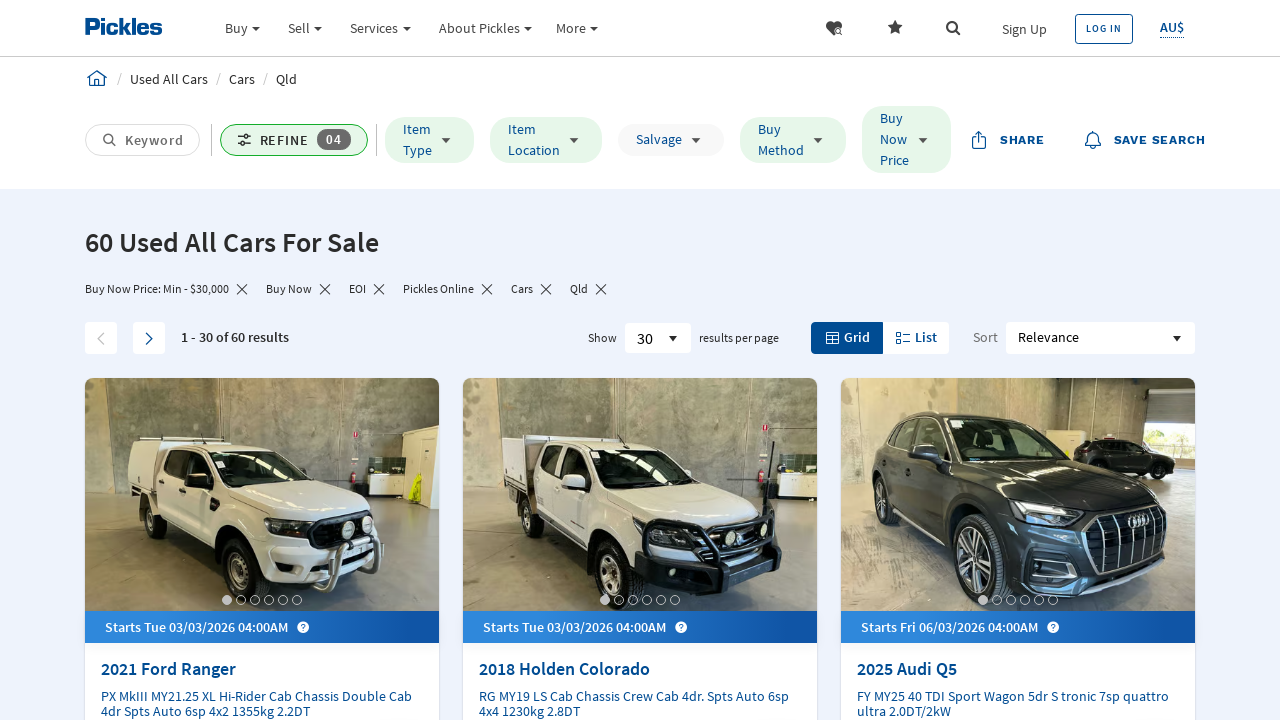

Waited for car listings to load on search results page
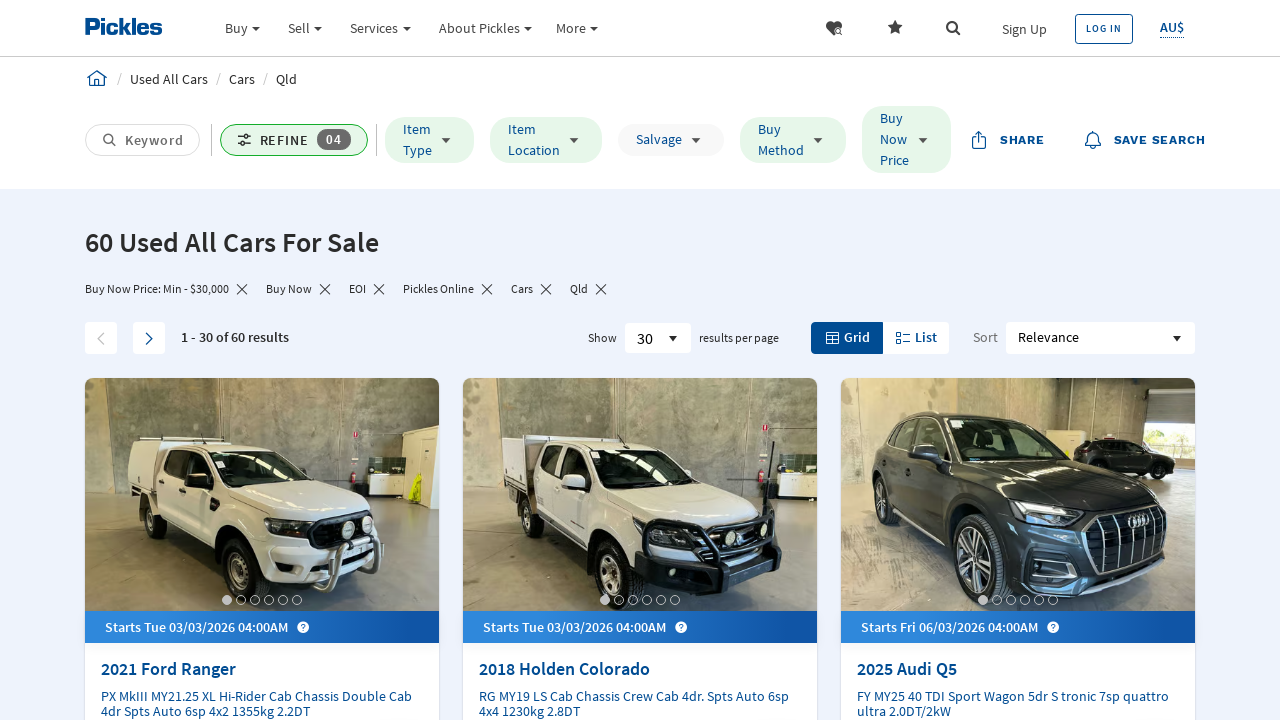

Located car listing elements
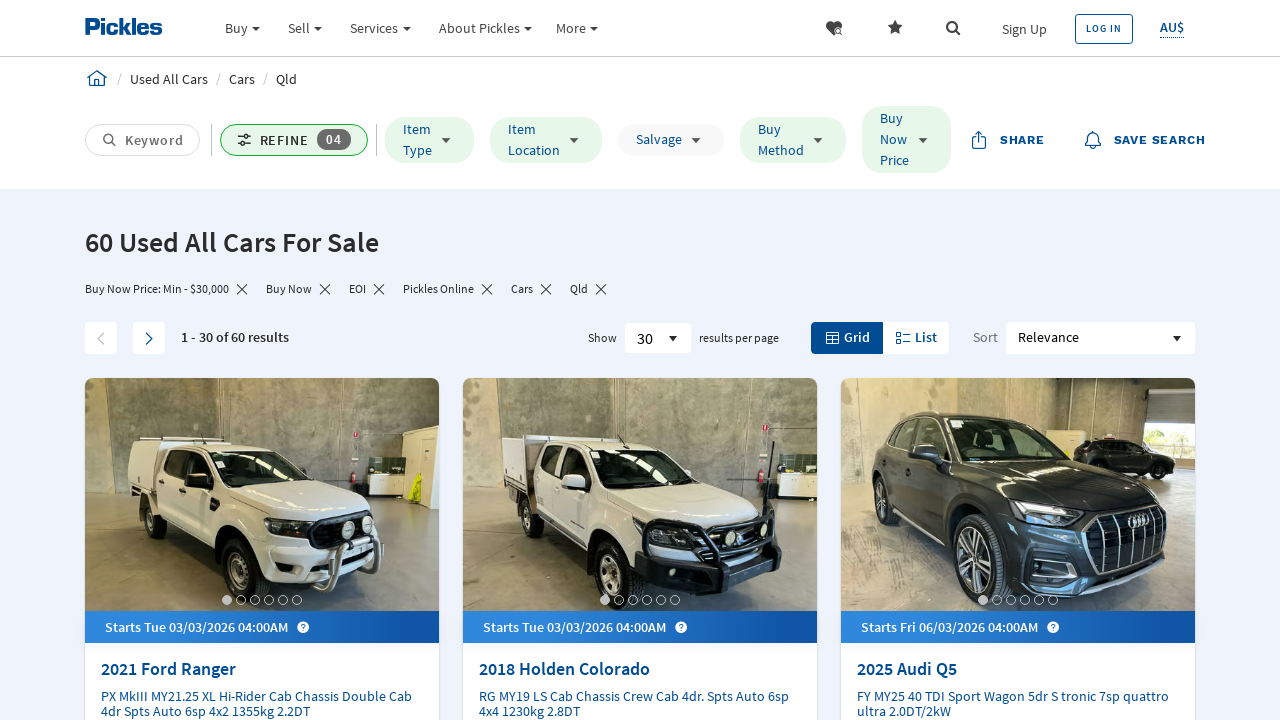

Verified 30 car listings are present on the page
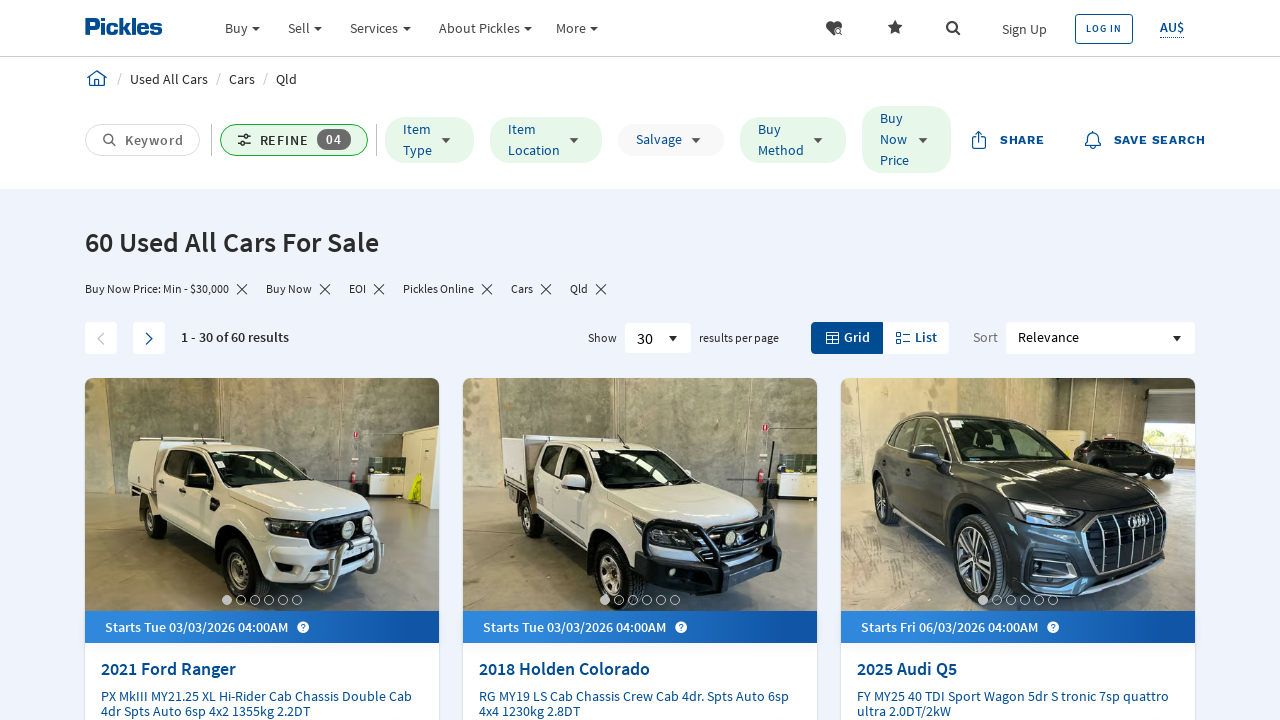

Located Next page button
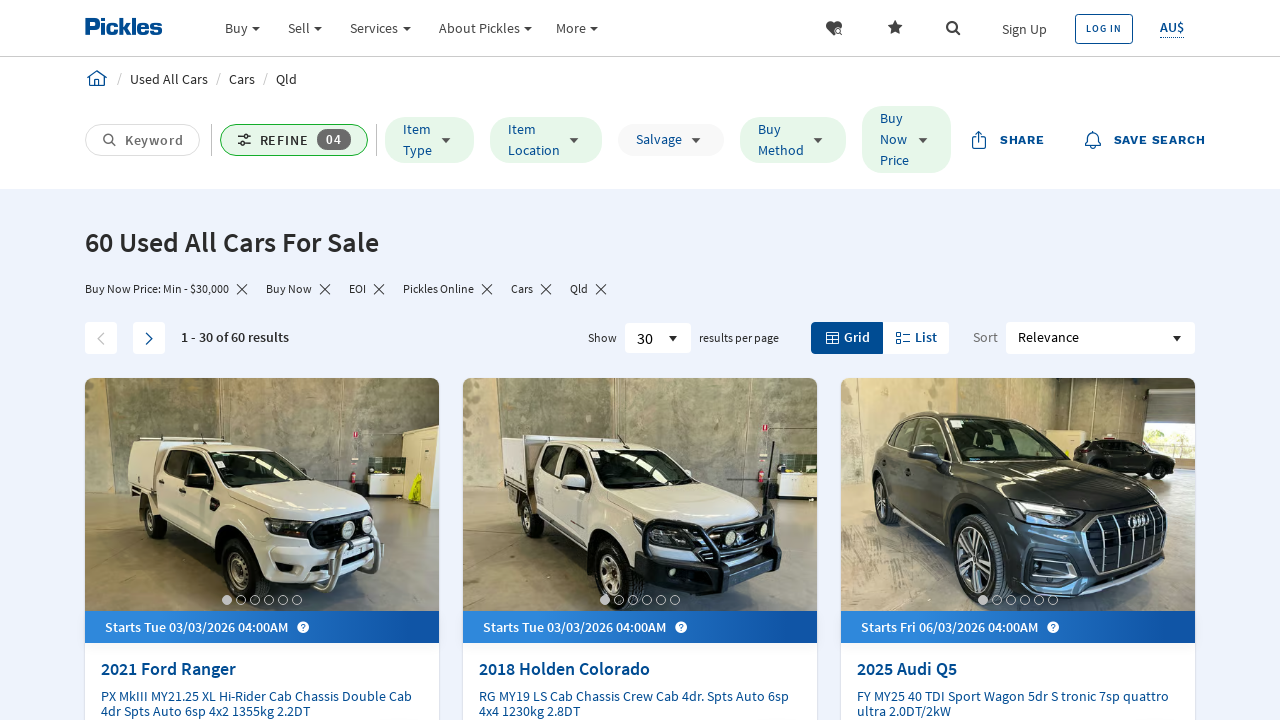

Verified Next button is visible and enabled
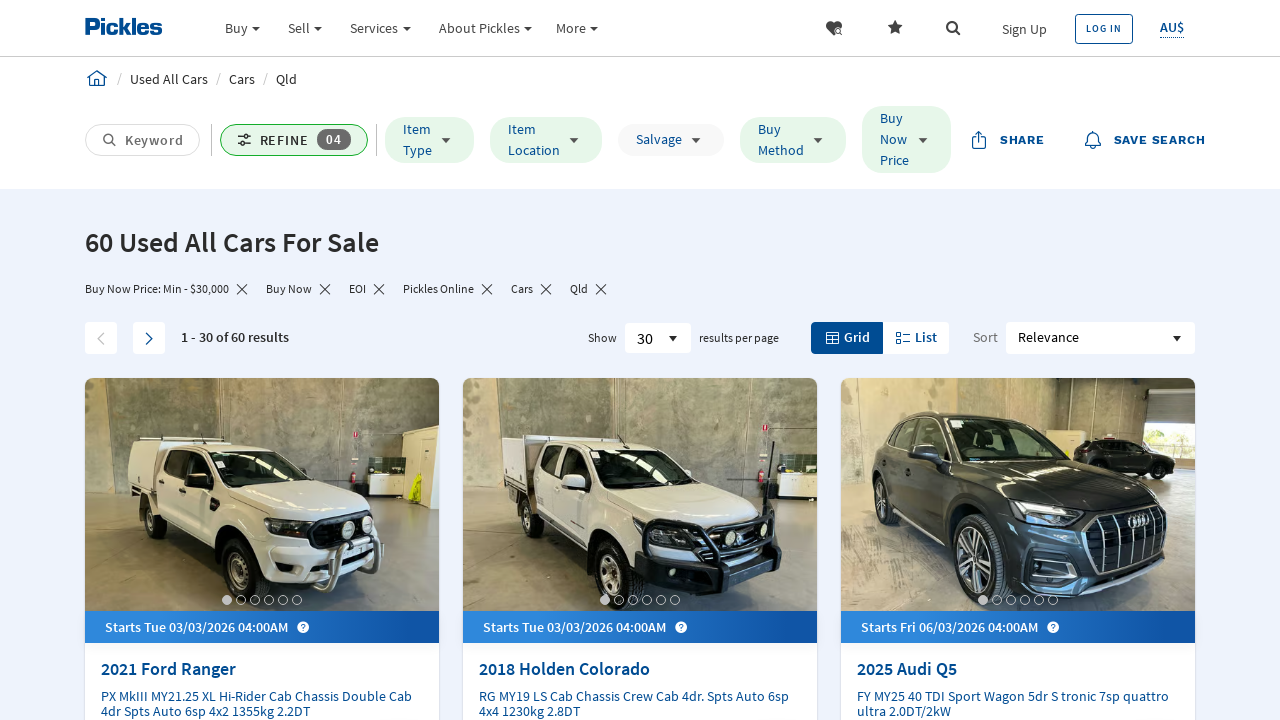

Clicked Next button to navigate to second page of results at (664, 704) on button.content-footer_buttonmedium__6NPt9:has(span.pds-icon-chevron--right)
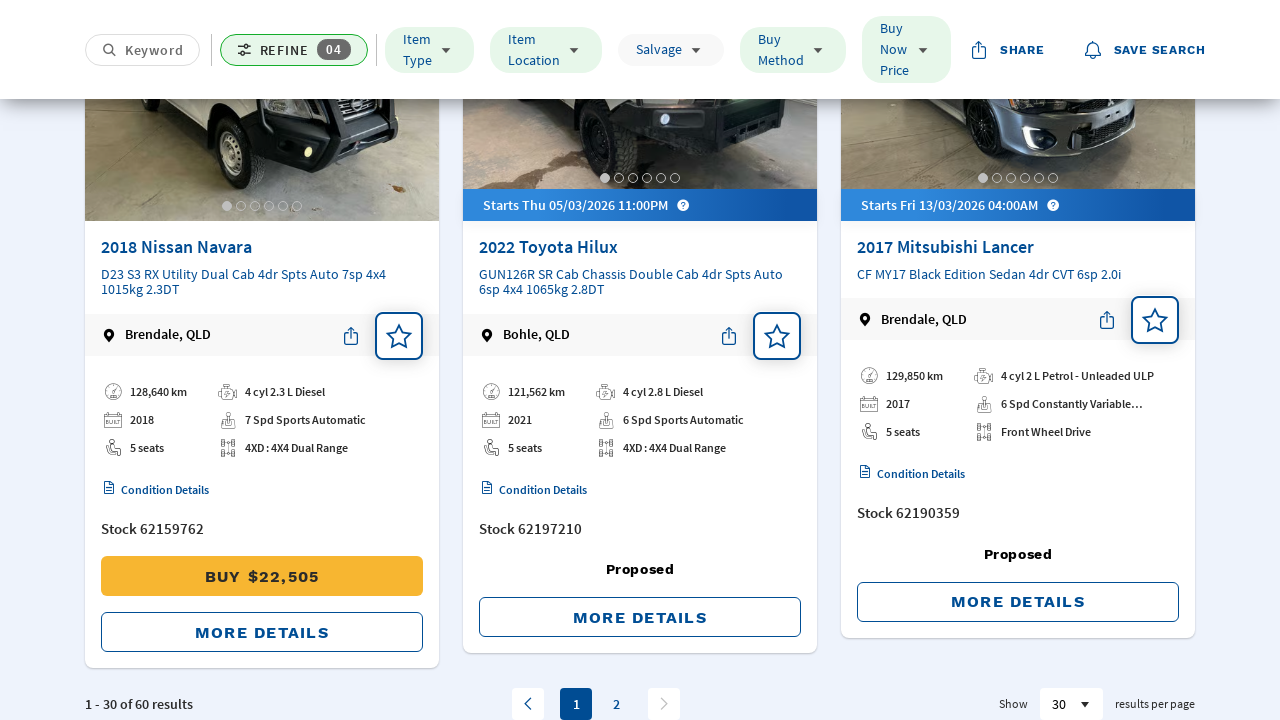

Waited for second page car listings to load
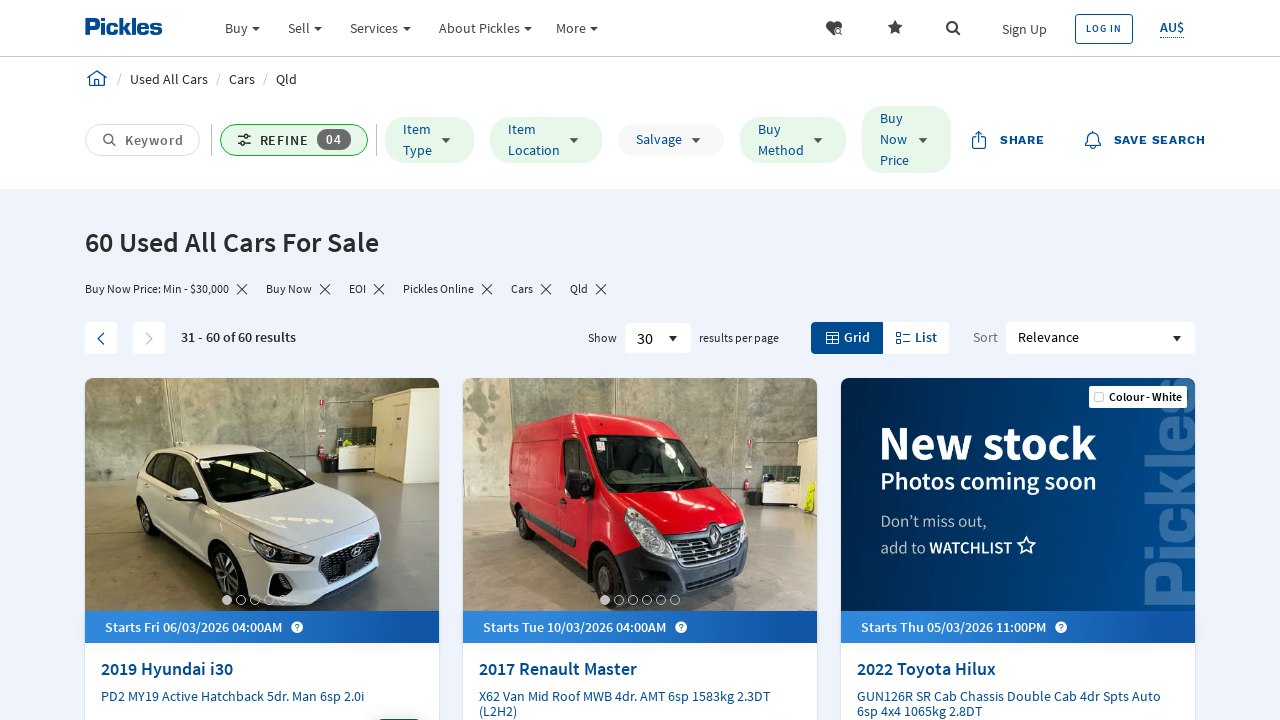

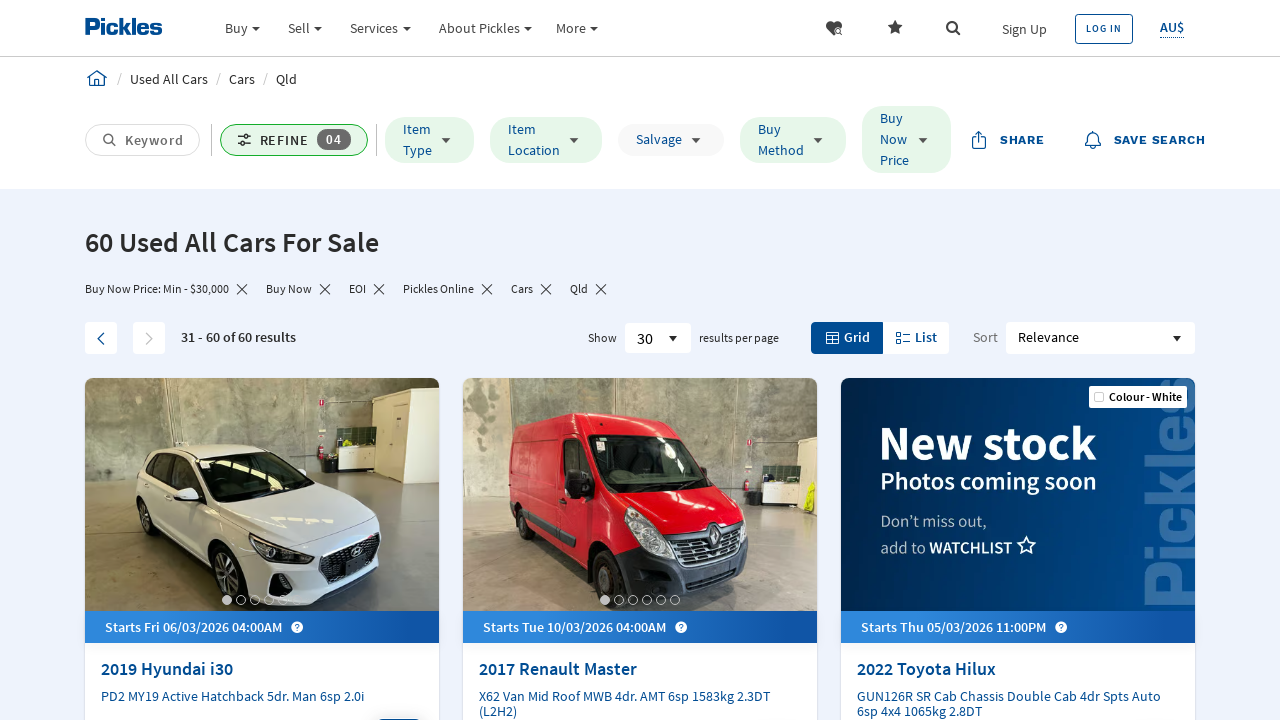